Navigates to a nonfiction books category page and clicks on the "Nonfiction" category element to verify navigation works

Starting URL: https://books.toscrape.com/catalogue/category/books/nonfiction_13/index.html

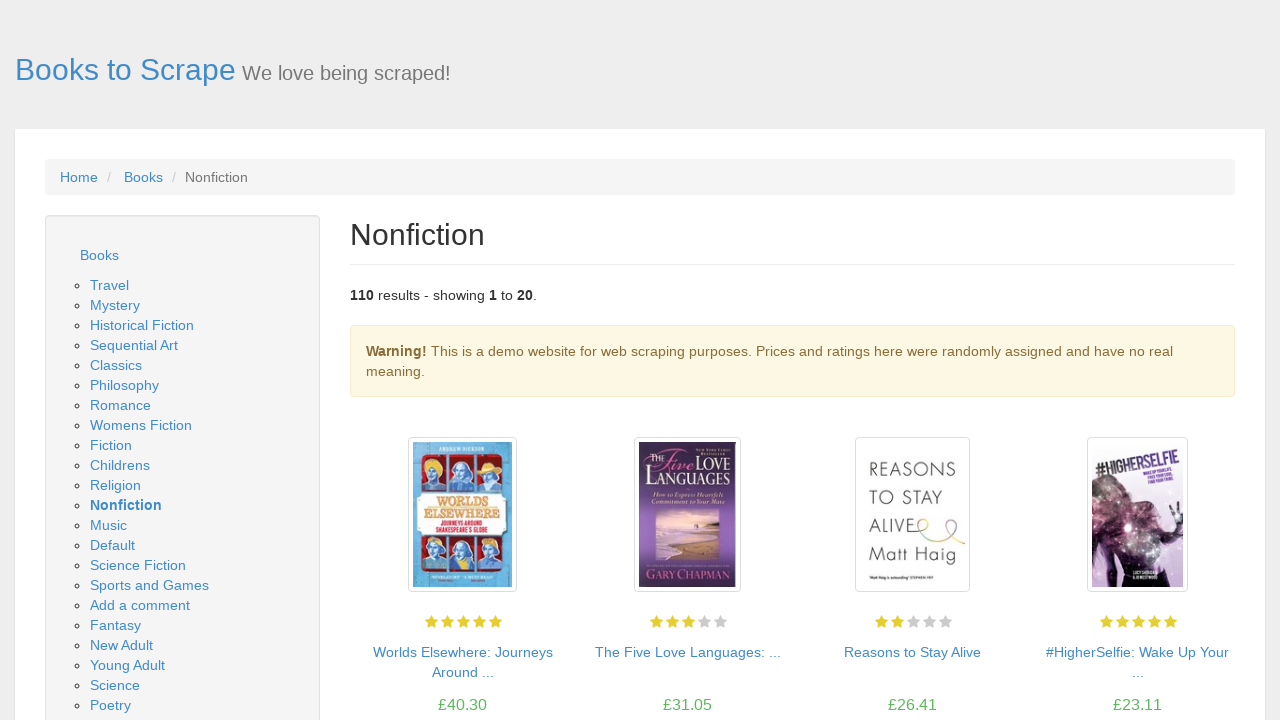

Navigated to nonfiction books category page
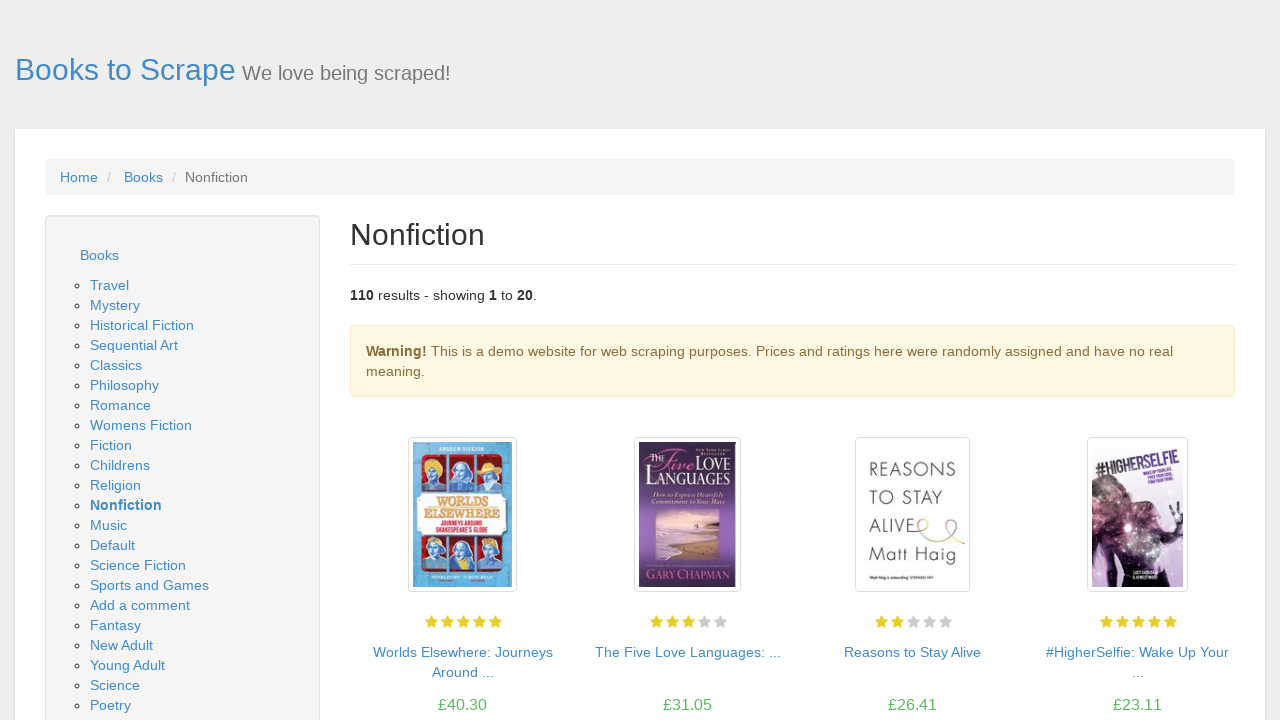

Clicked on the Nonfiction category element to verify navigation at (126, 505) on xpath=//strong[normalize-space()='Nonfiction']
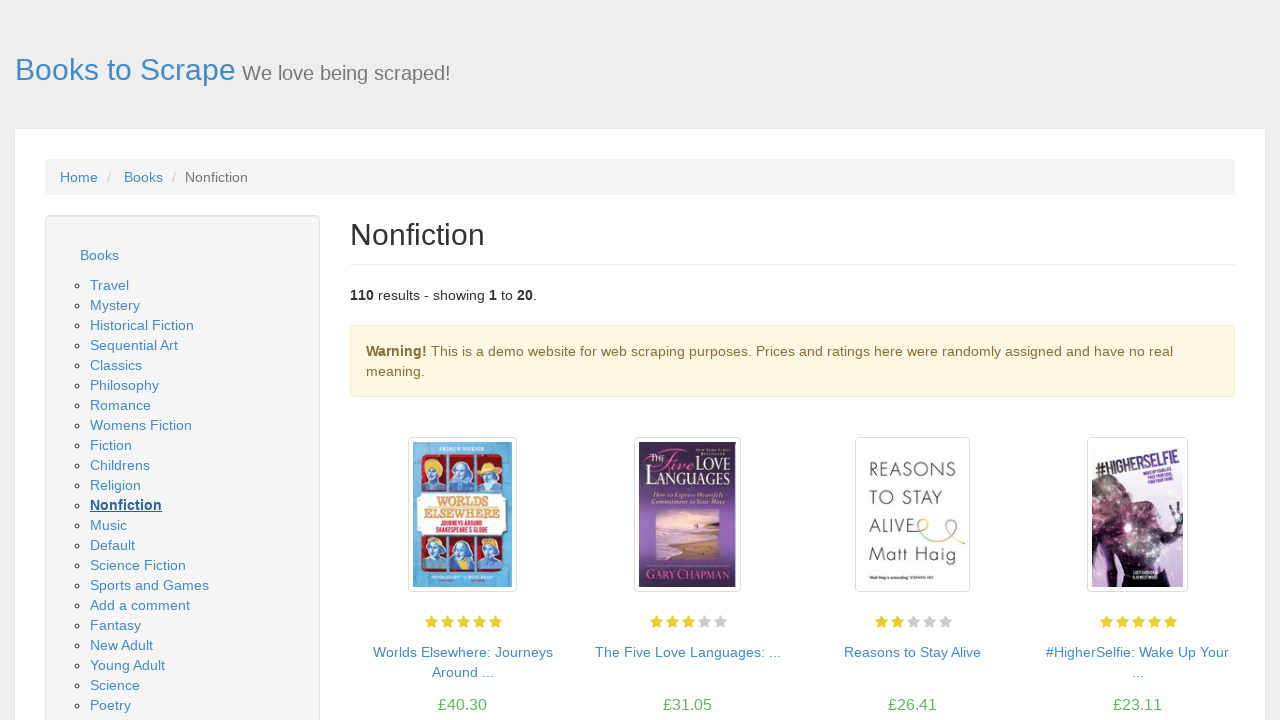

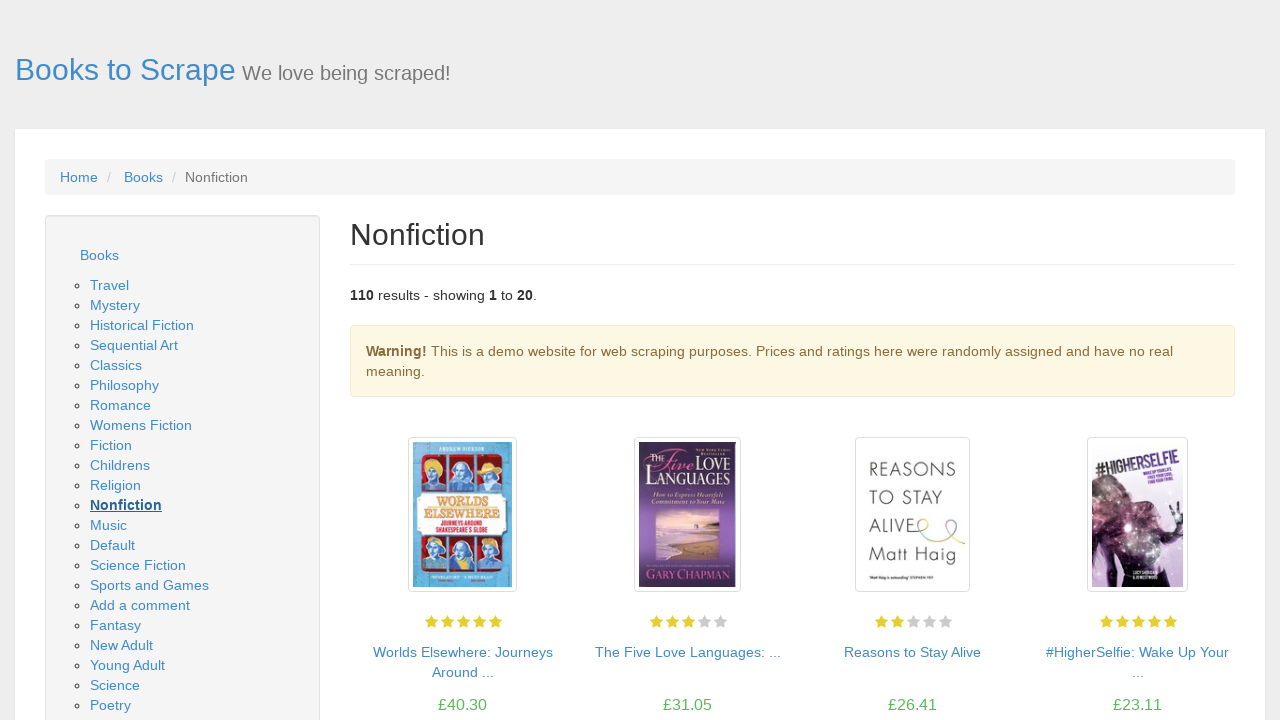